Tests browser back navigation by clicking a "More" link and then navigating back to verify the URL changes correctly

Starting URL: https://kristinek.github.io/site/examples/po

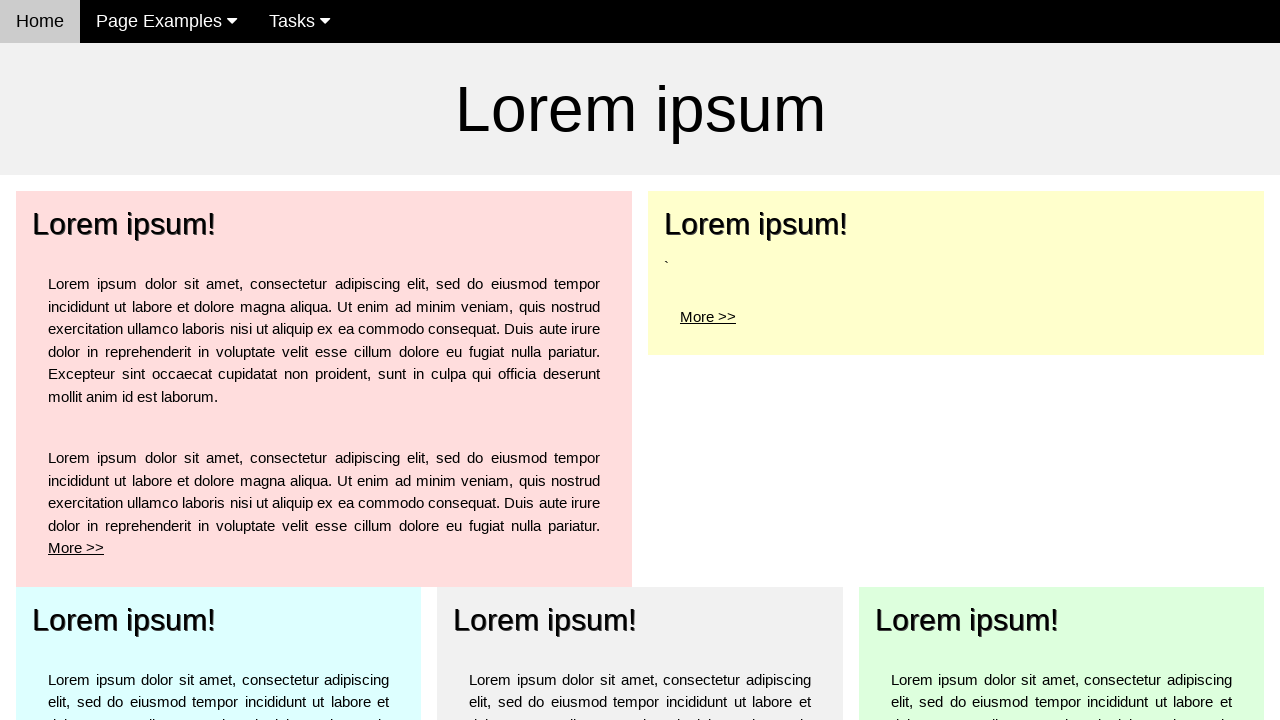

Clicked 'More' link at (76, 548) on a:has-text('More')
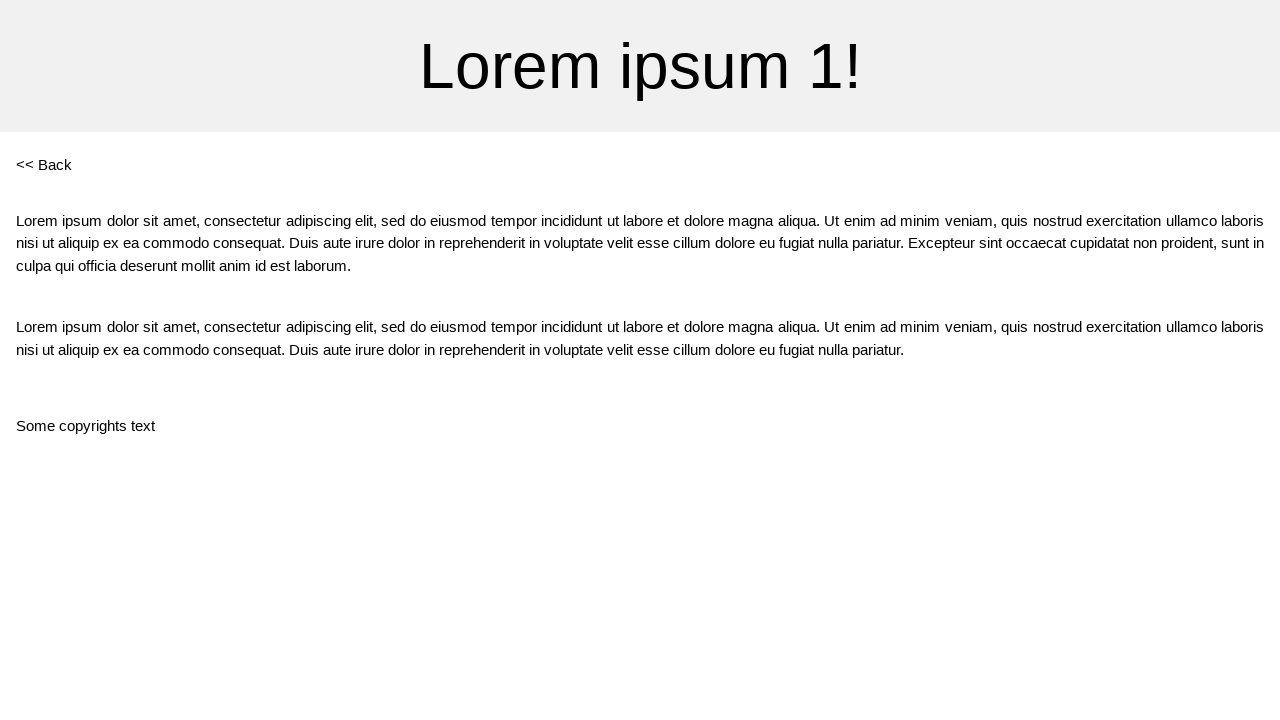

Navigated to po1 page after clicking More link
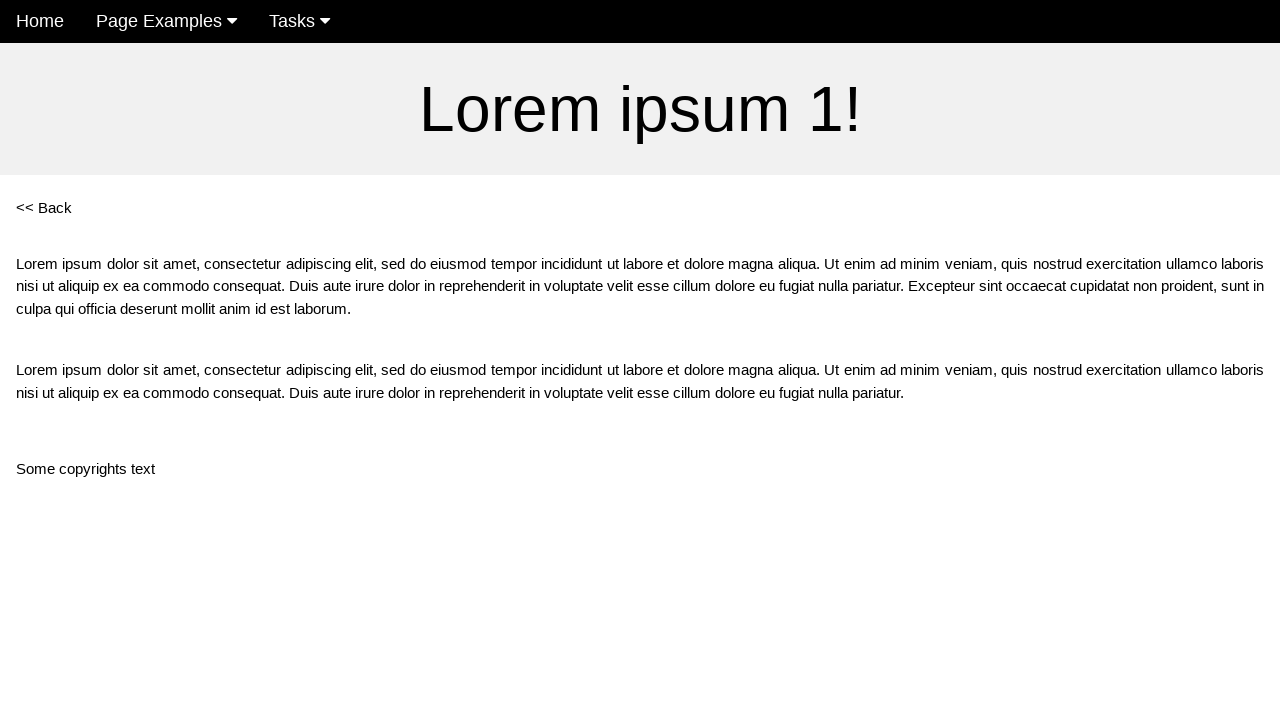

Clicked browser back button
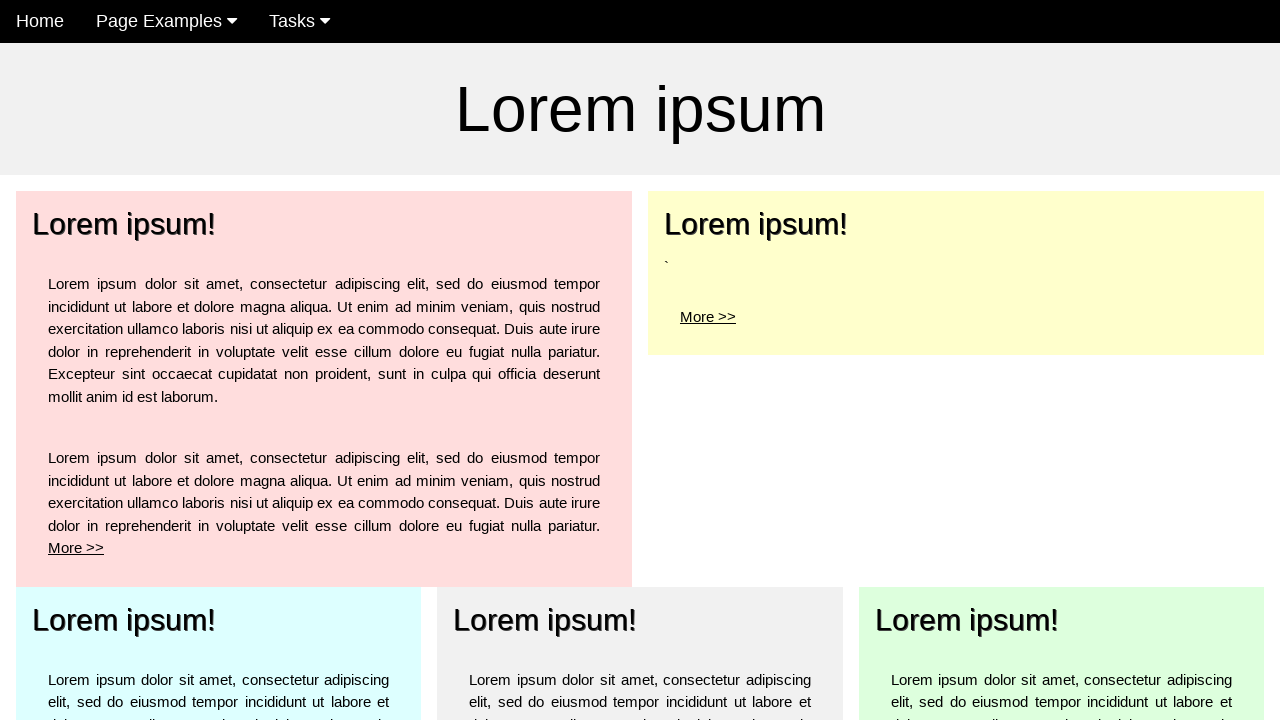

Confirmed URL changed back to original po page
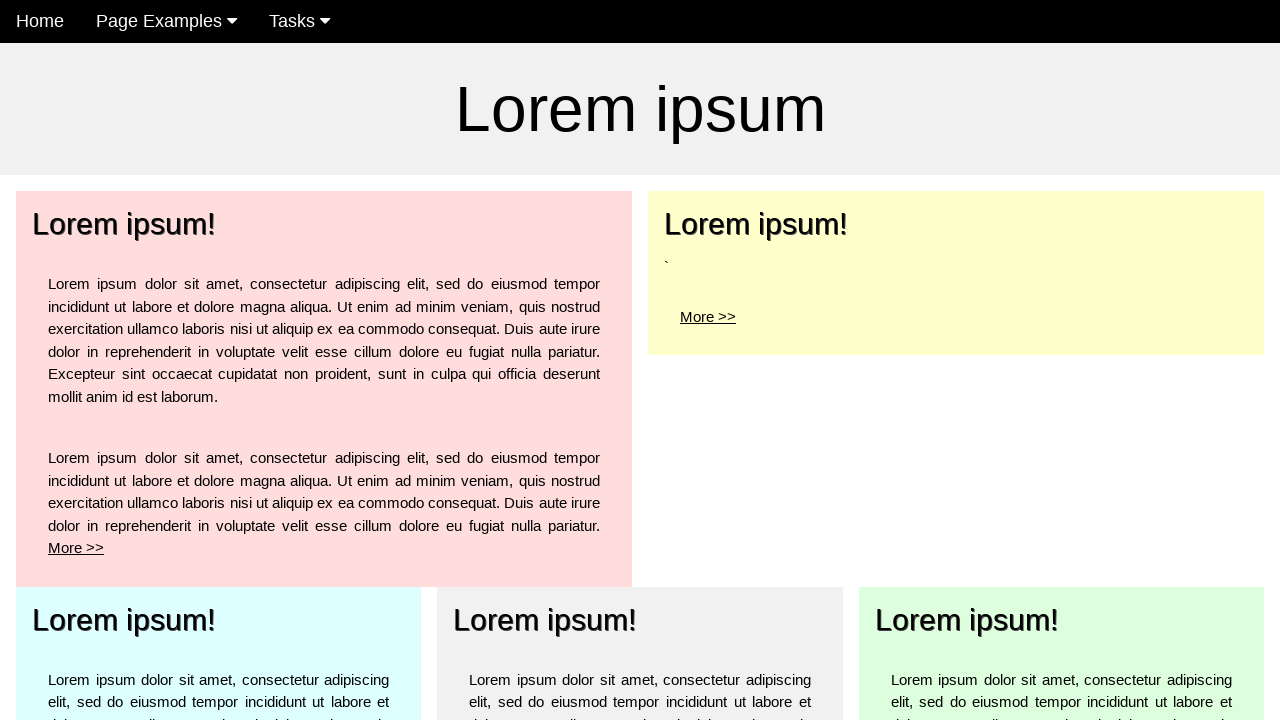

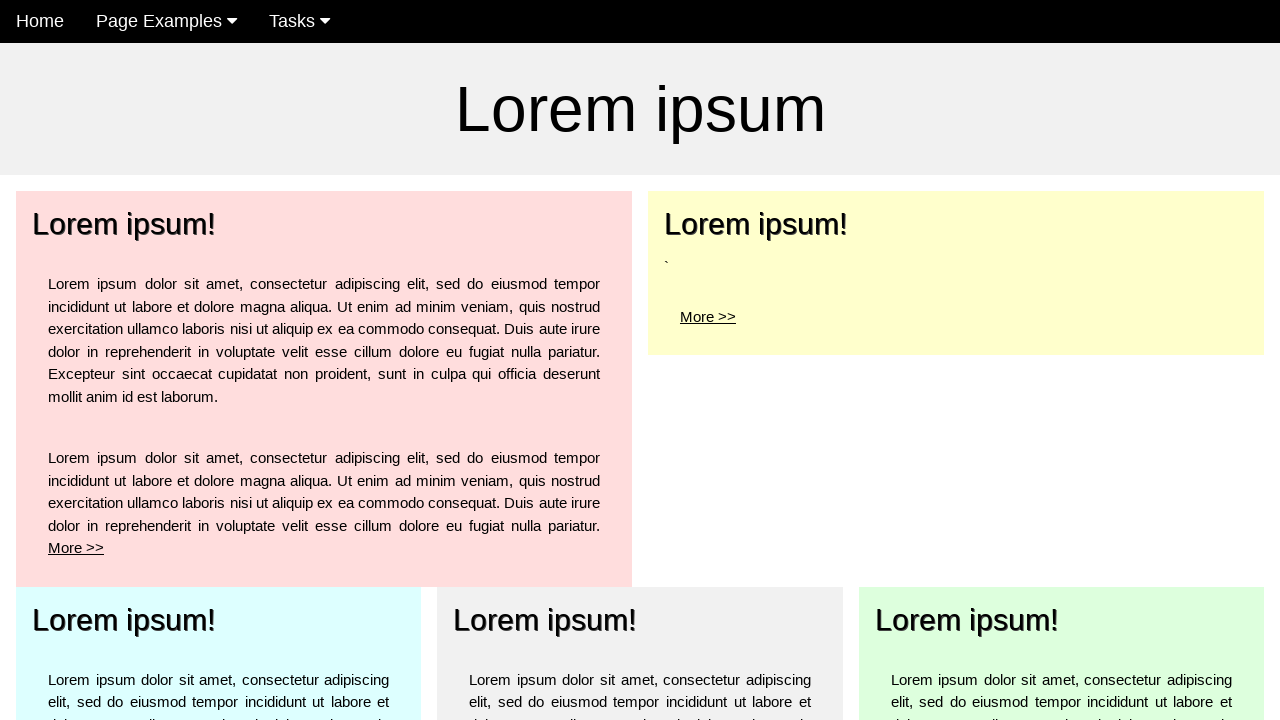